Navigates to DEMOQA home page, clicks on Elements section, selects Text Box, fills out the form with name, email, and addresses, then submits

Starting URL: https://demoqa.com/

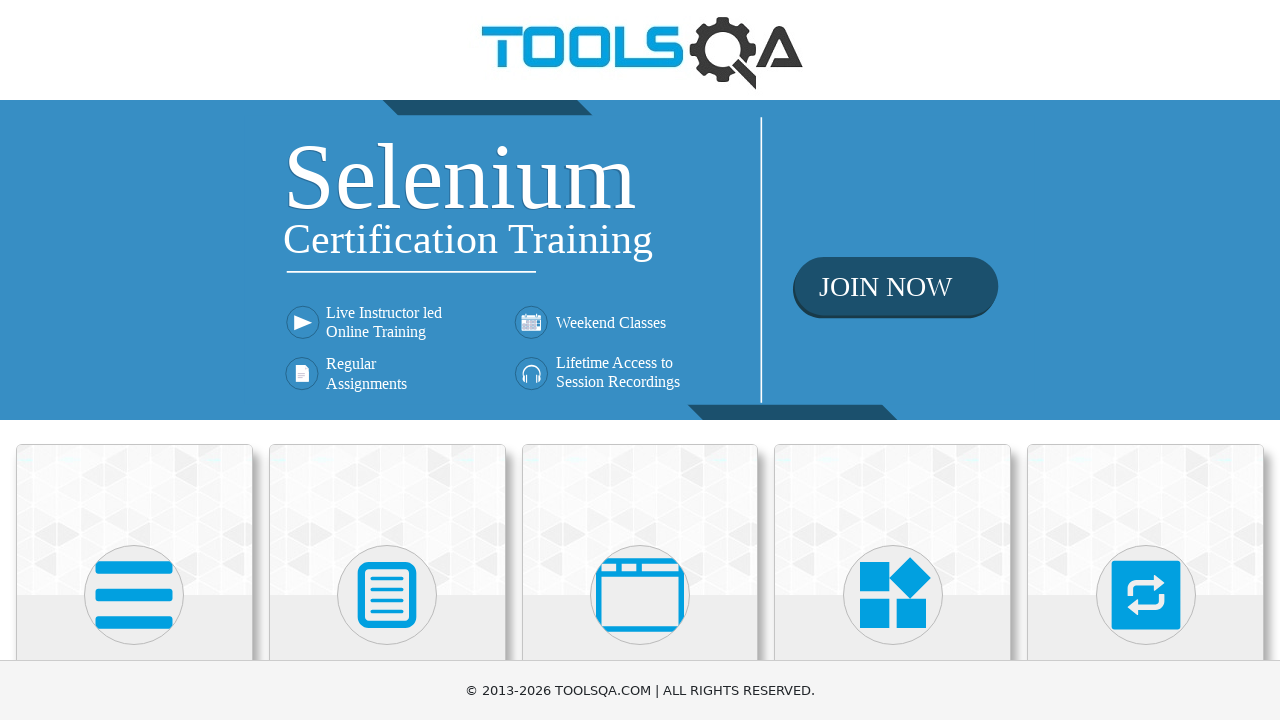

Navigated to DEMOQA home page
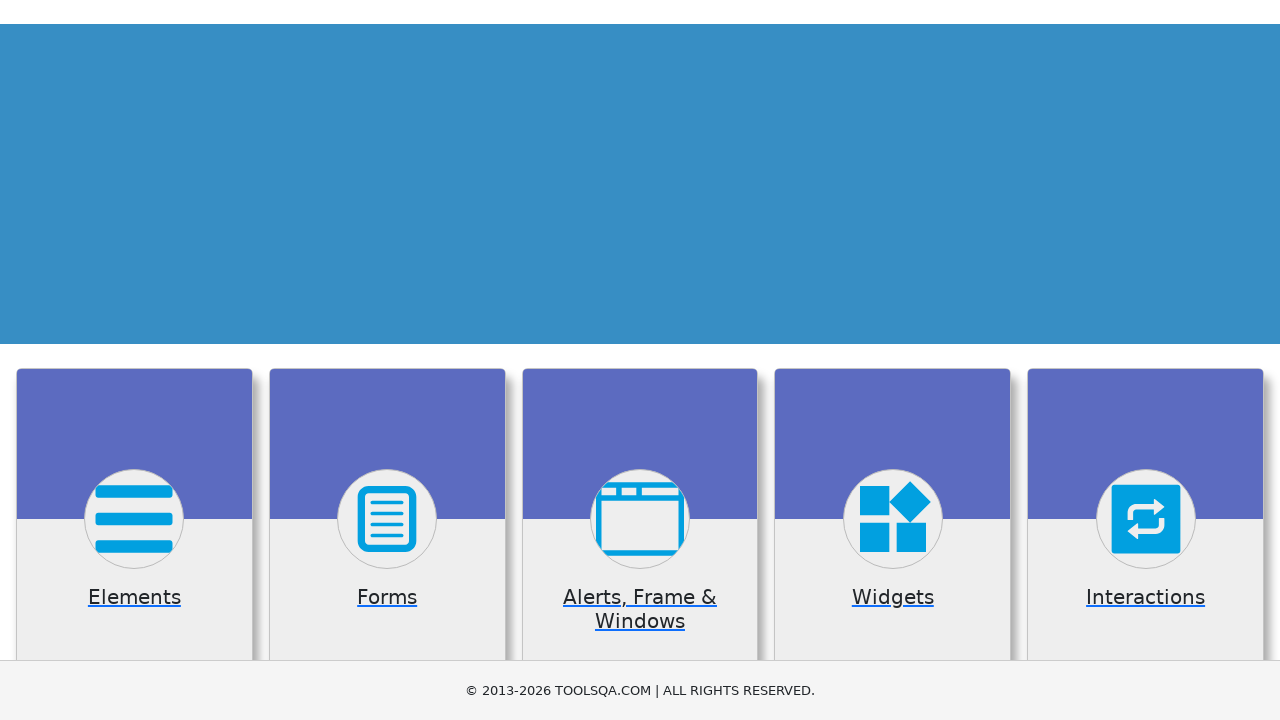

Scrolled down to view Elements card
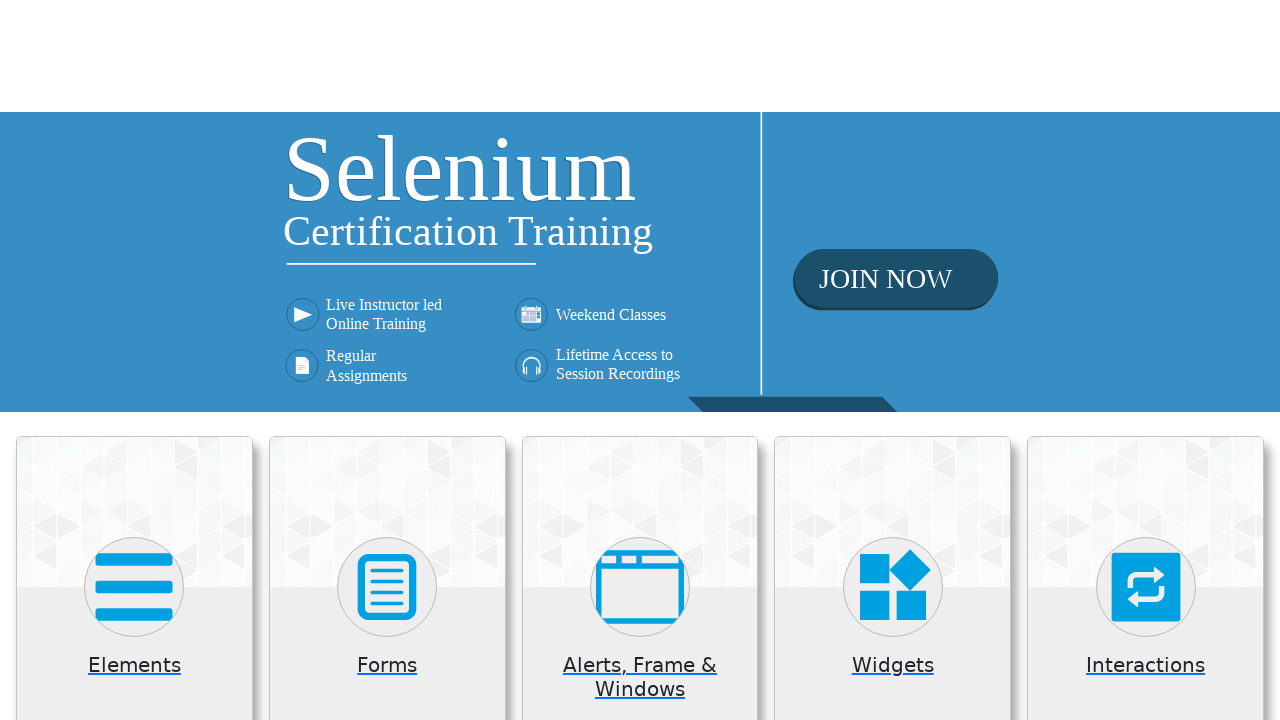

Clicked on Elements section at (134, 520) on .card:has-text('Elements')
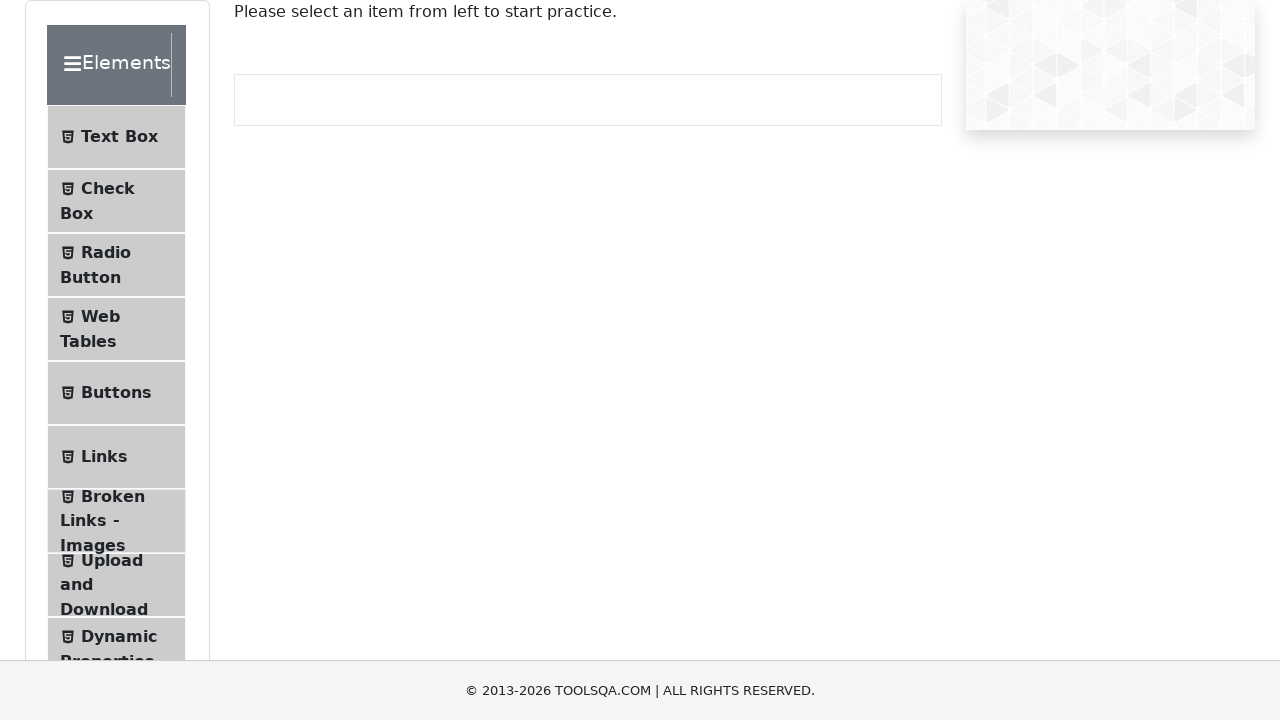

Selected Text Box from menu at (119, 137) on text=Text Box
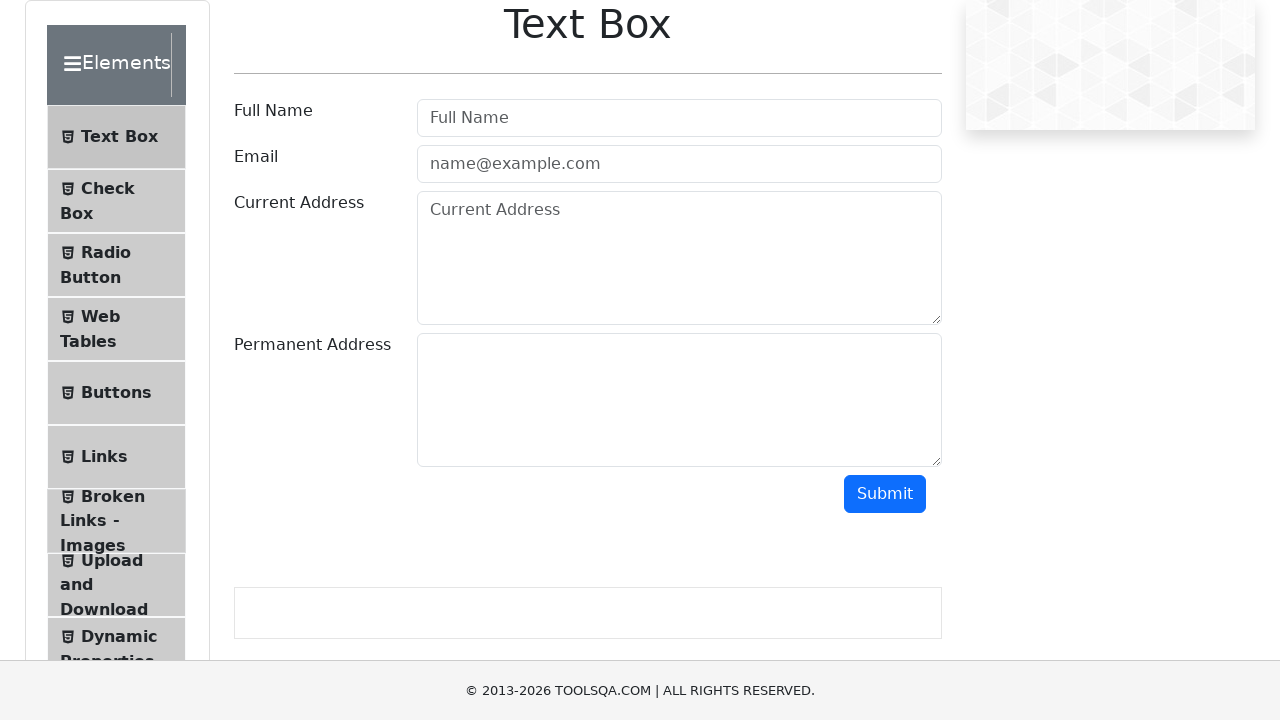

Filled Full Name field with 'Juan Cruz' on #userName
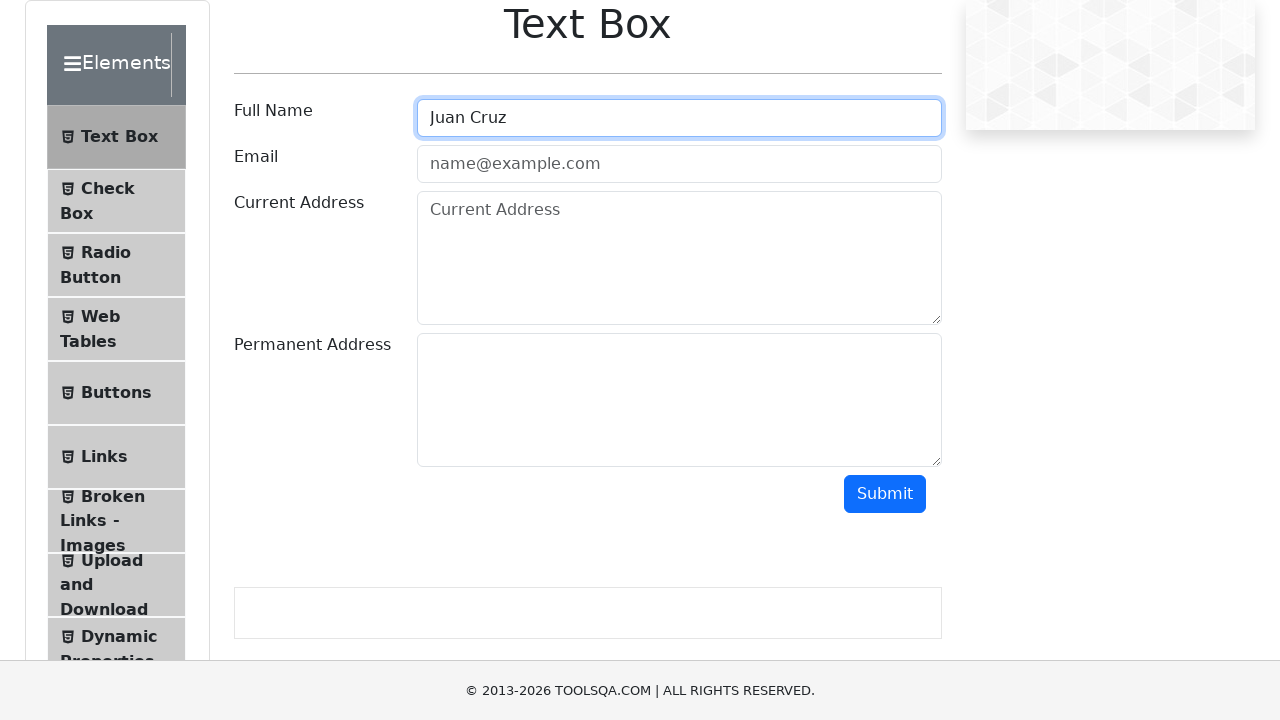

Filled Email field with 'juancmouhape@gmail.com' on #userEmail
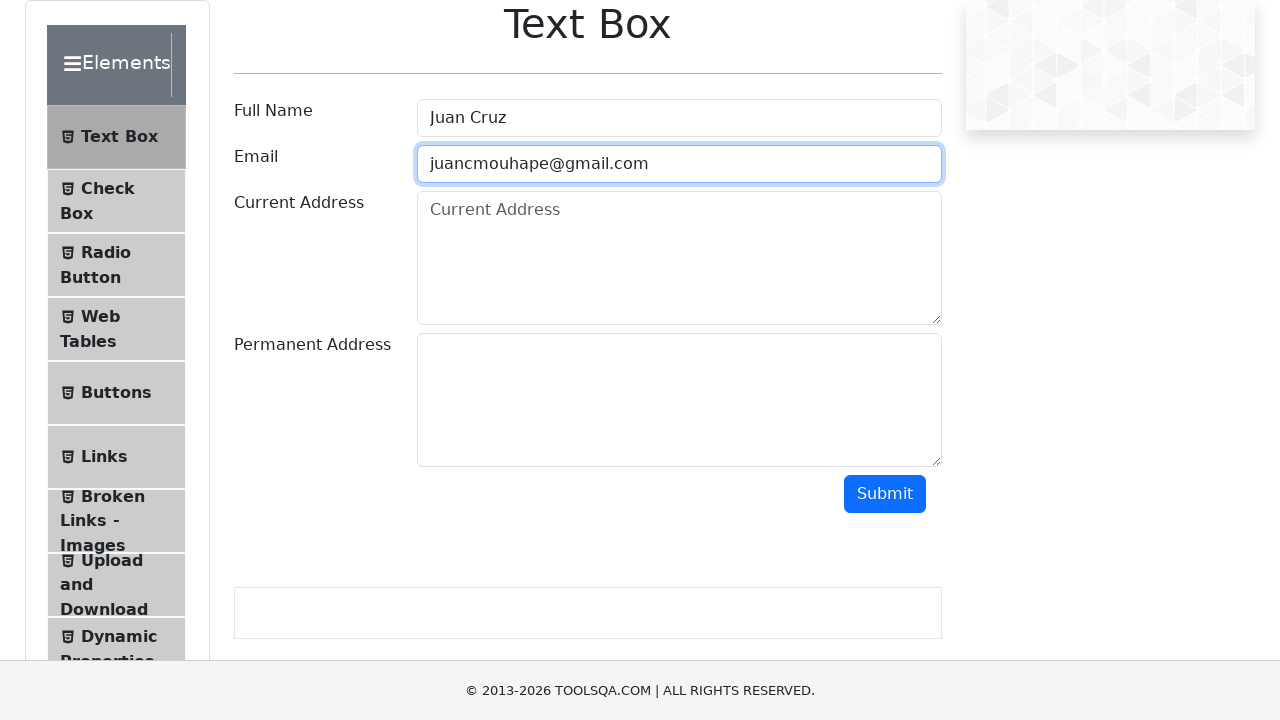

Filled Current Address field with 'direccion_uno' on #currentAddress
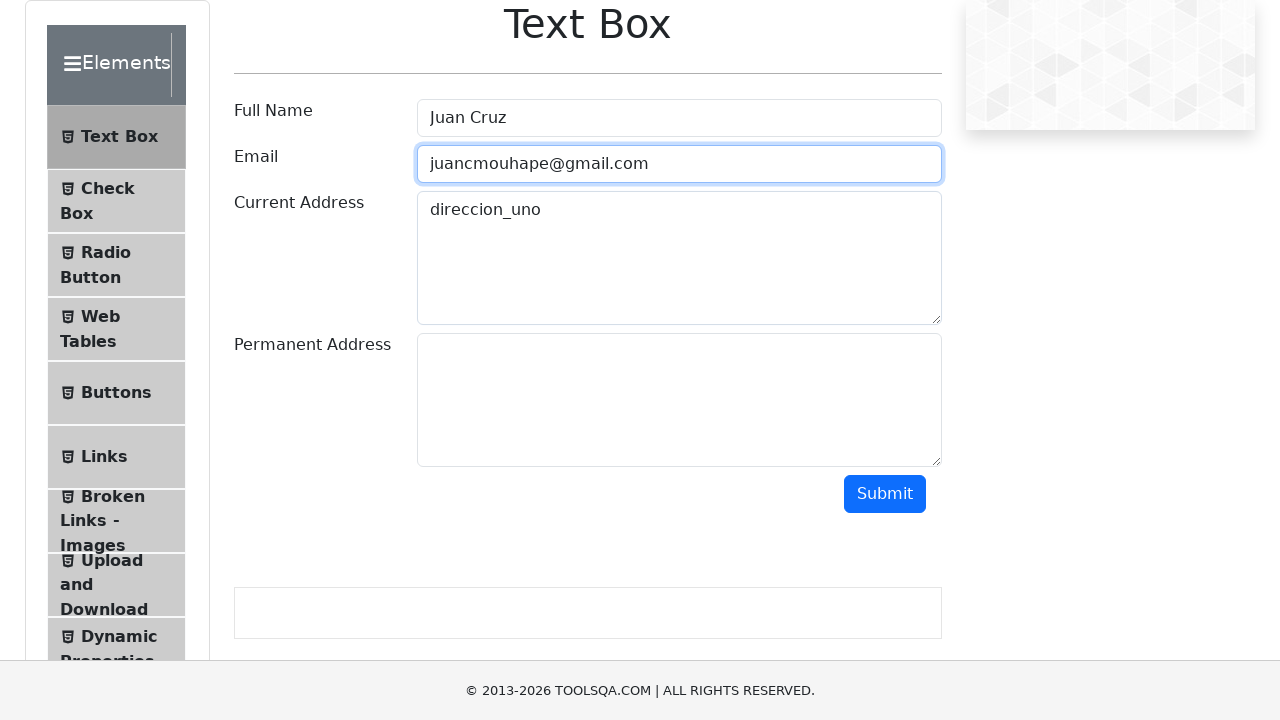

Filled Permanent Address field with 'direccion_dos' on #permanentAddress
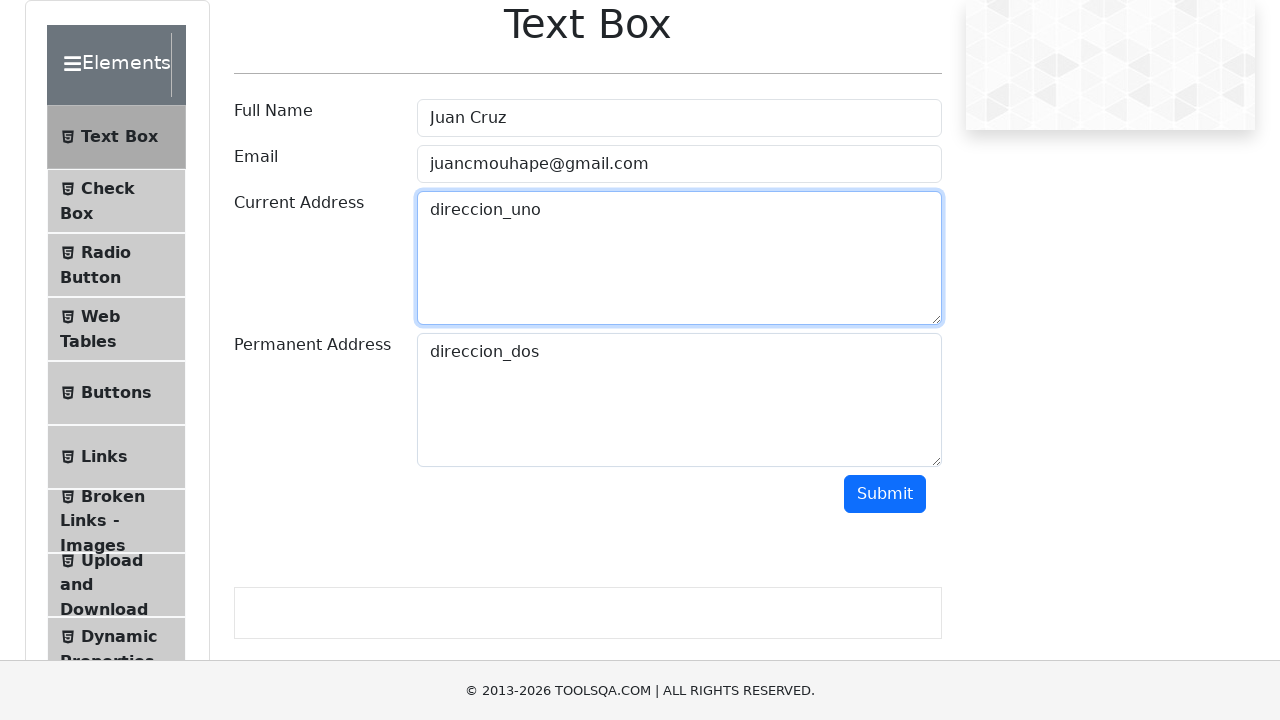

Scrolled down to view Submit button
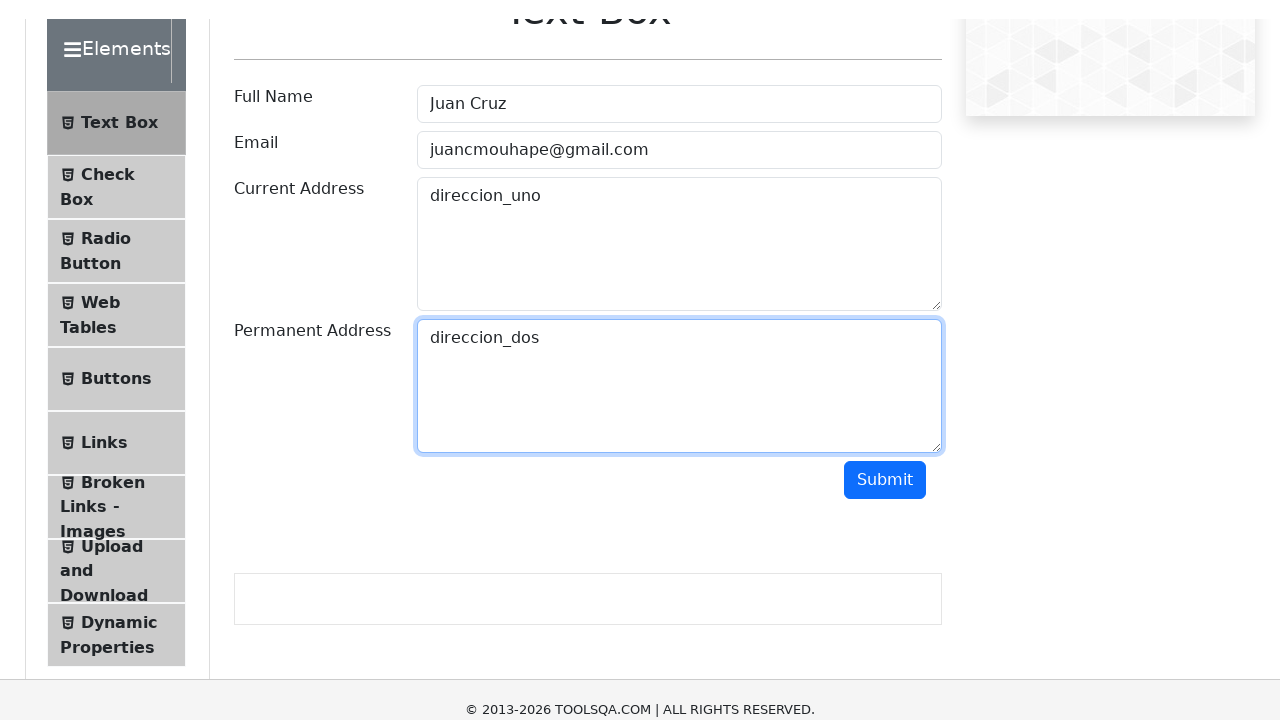

Clicked Submit button to complete form submission at (885, 378) on #submit
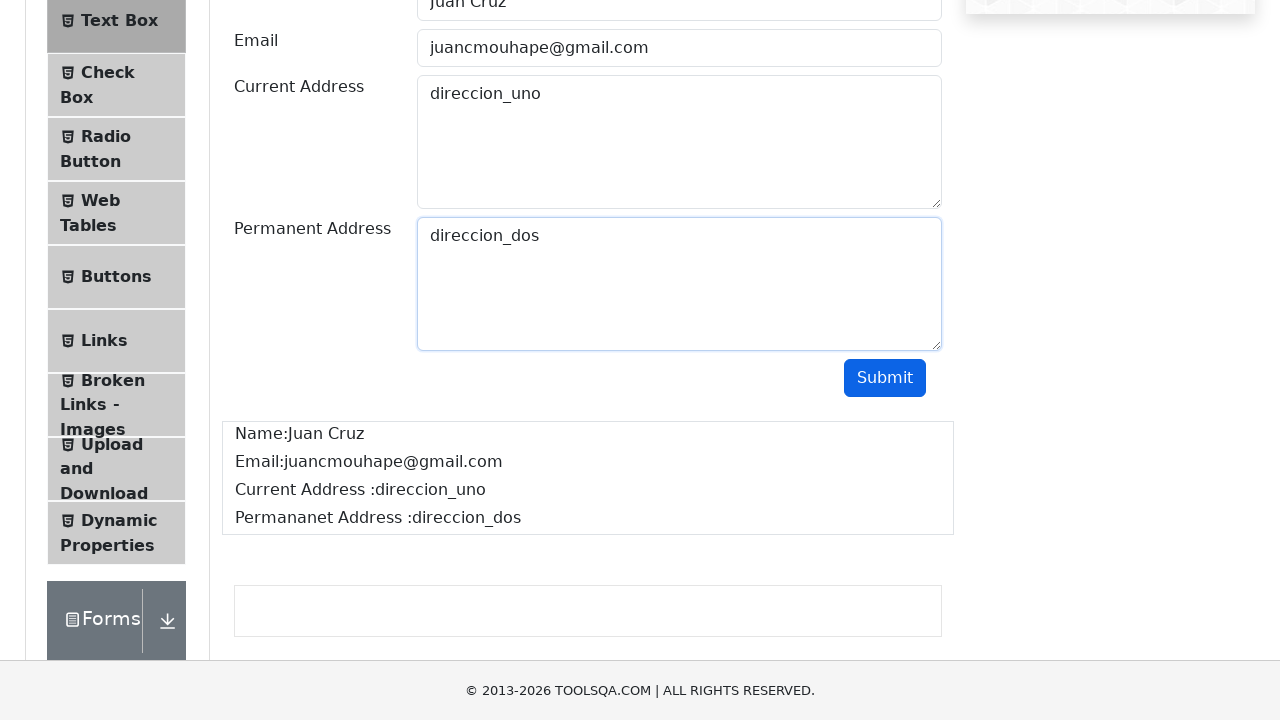

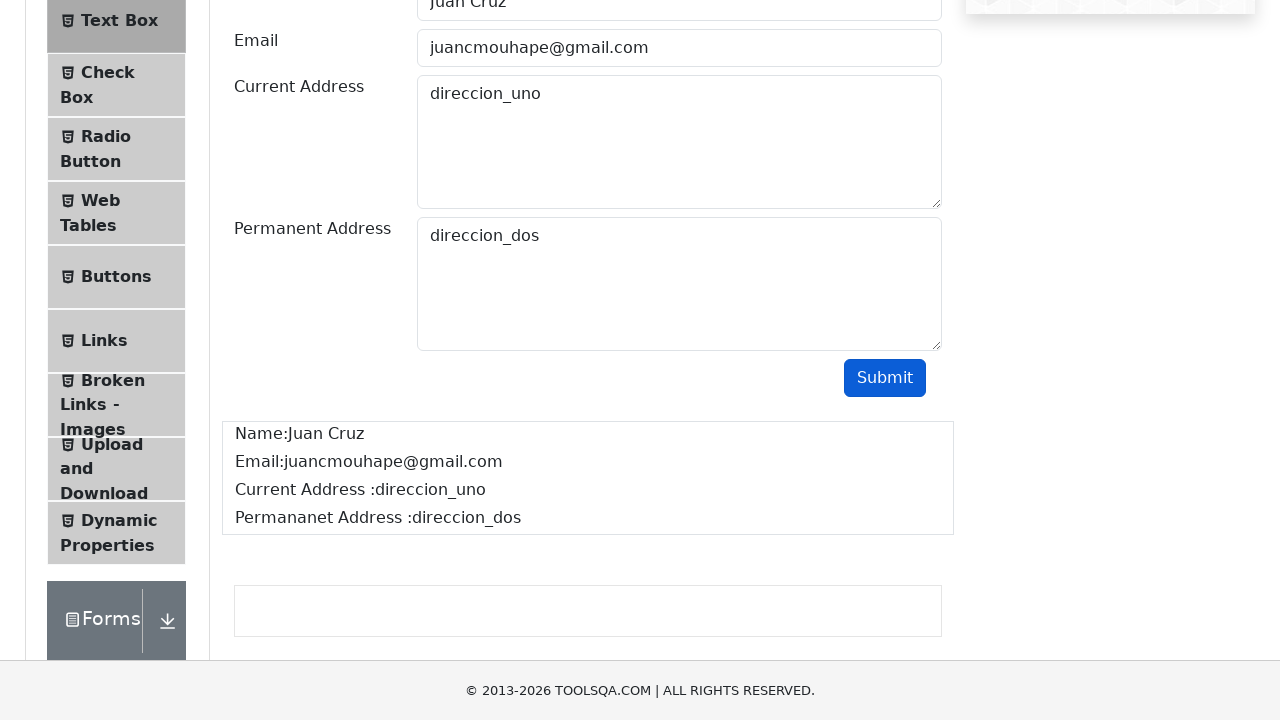